Tests table sorting functionality by navigating to the tables page and clicking on a table row link

Starting URL: https://the-internet.herokuapp.com

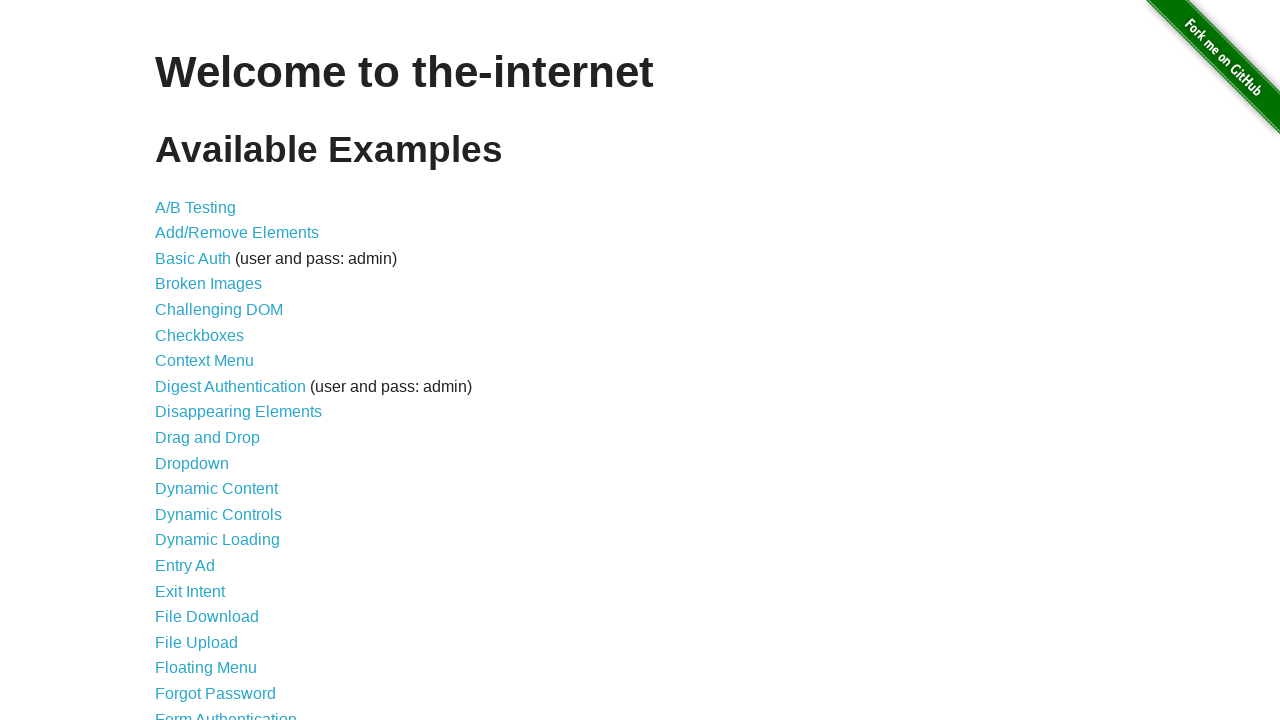

Clicked on the sortable tables link at (230, 574) on a[href='/tables']
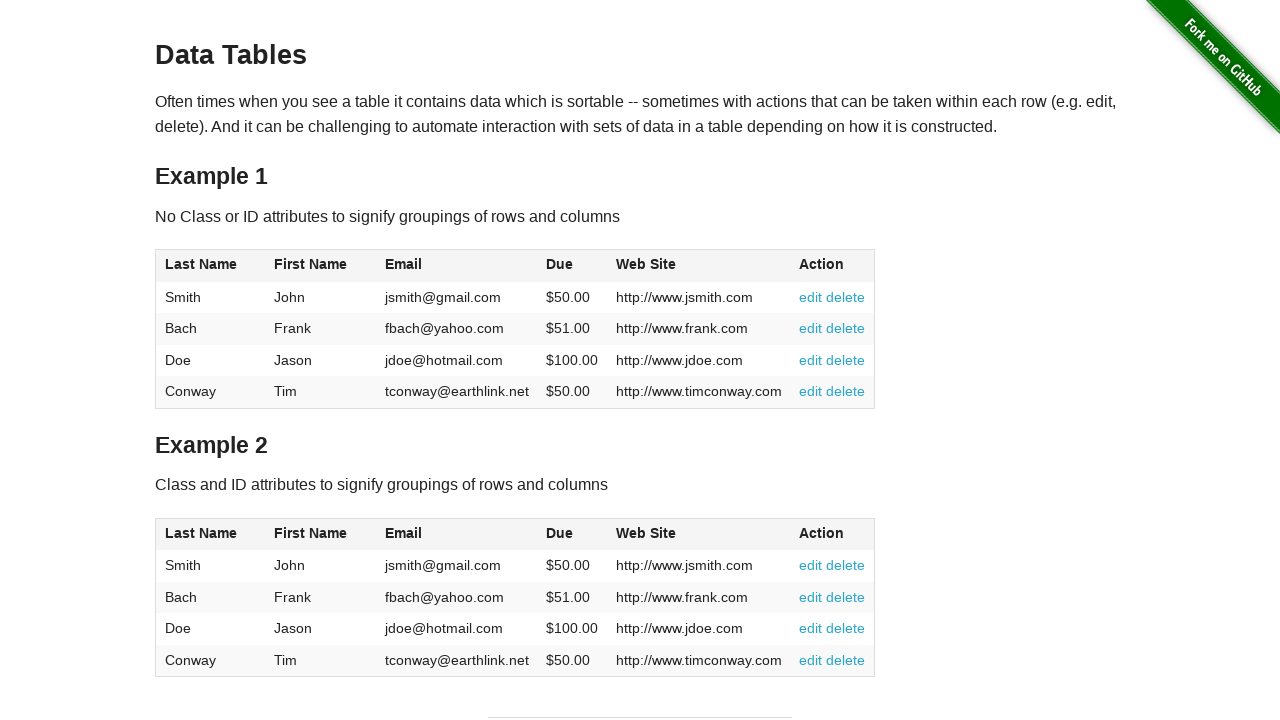

Clicked on a link in the first table row at (811, 297) on xpath=//table[@id='table1']//td//a
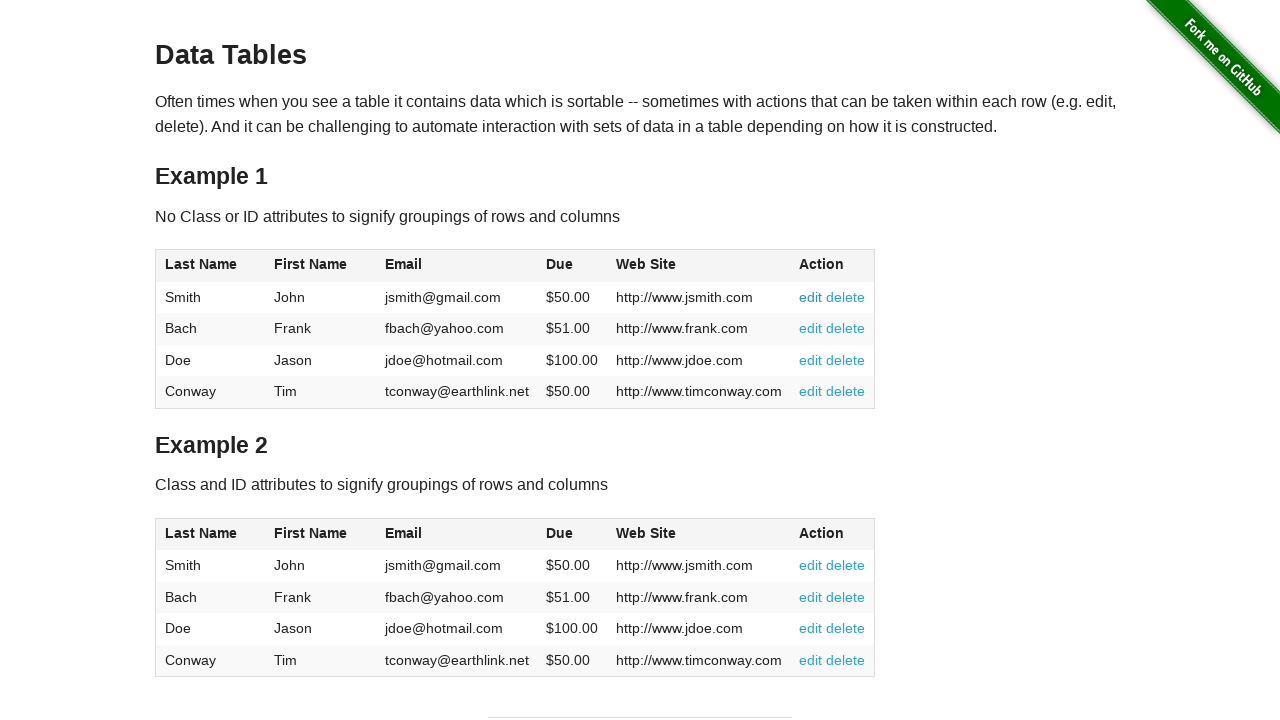

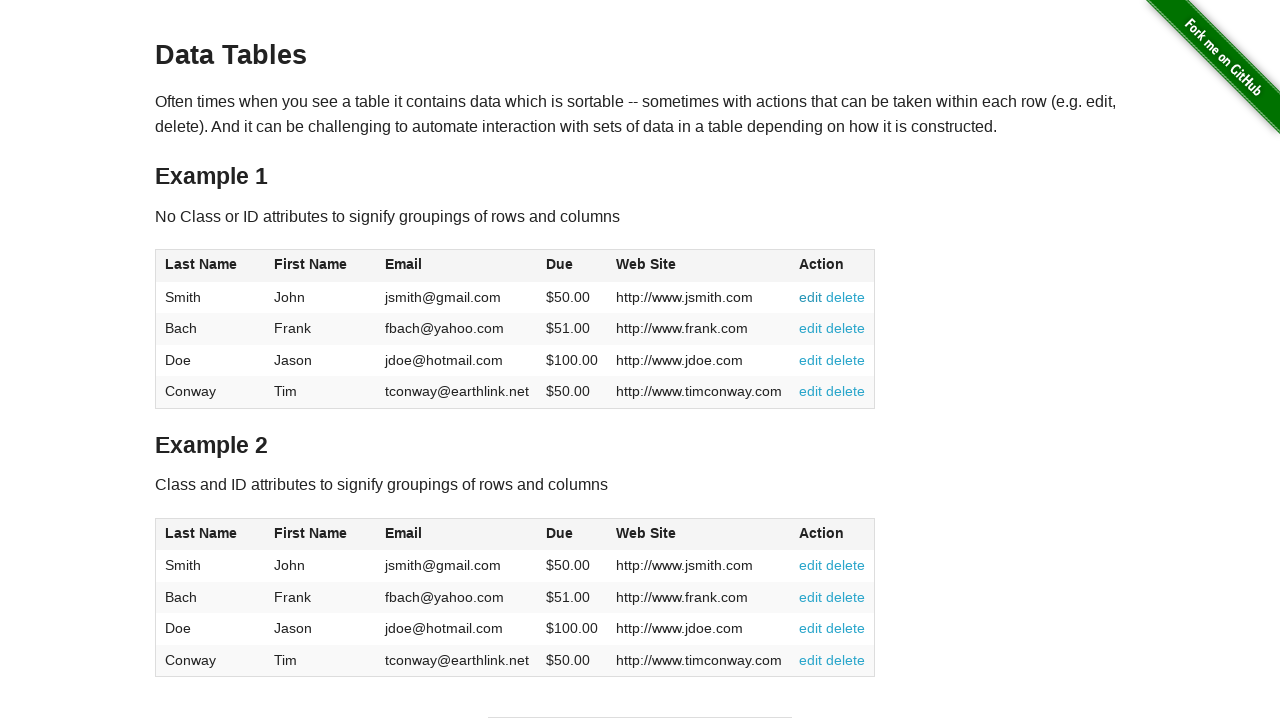